Tests a sum calculator form by entering two numbers and verifying the sum is calculated correctly

Starting URL: https://jesuskinto.github.io/selenium-python-testing-page/#/simple-form

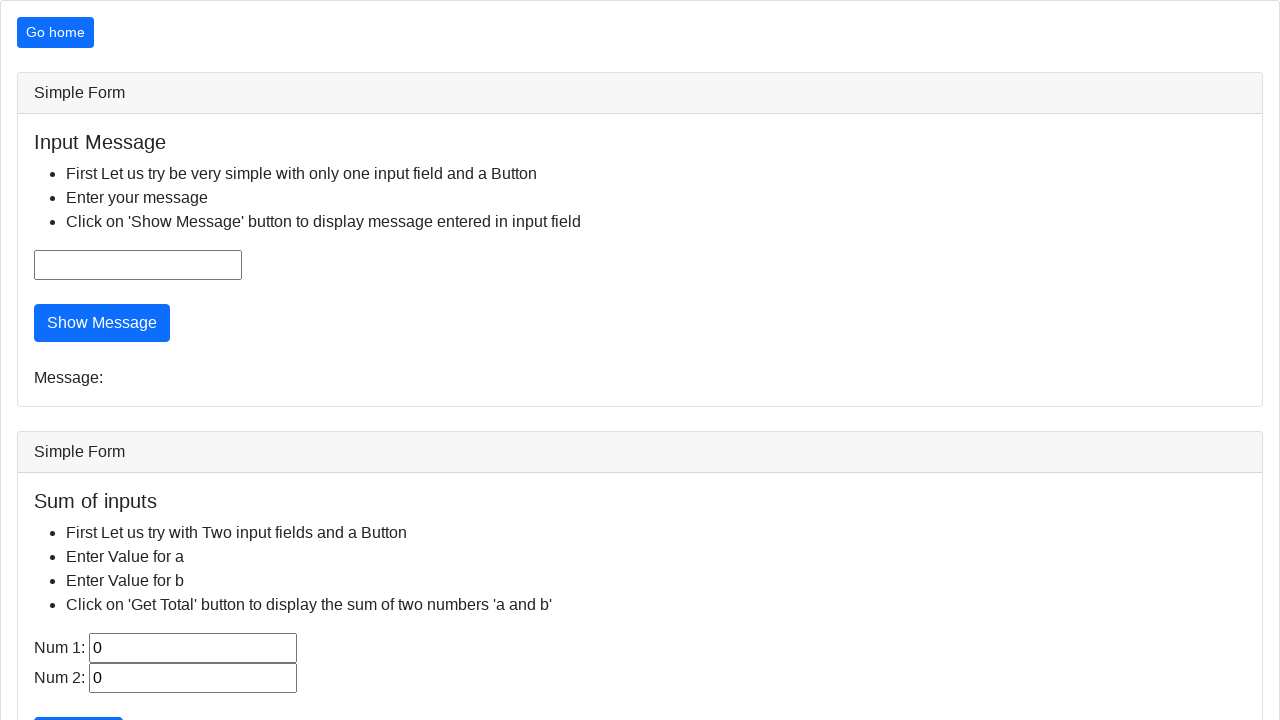

Entered first number (7) in sum calculator on //*[@id='sum1']
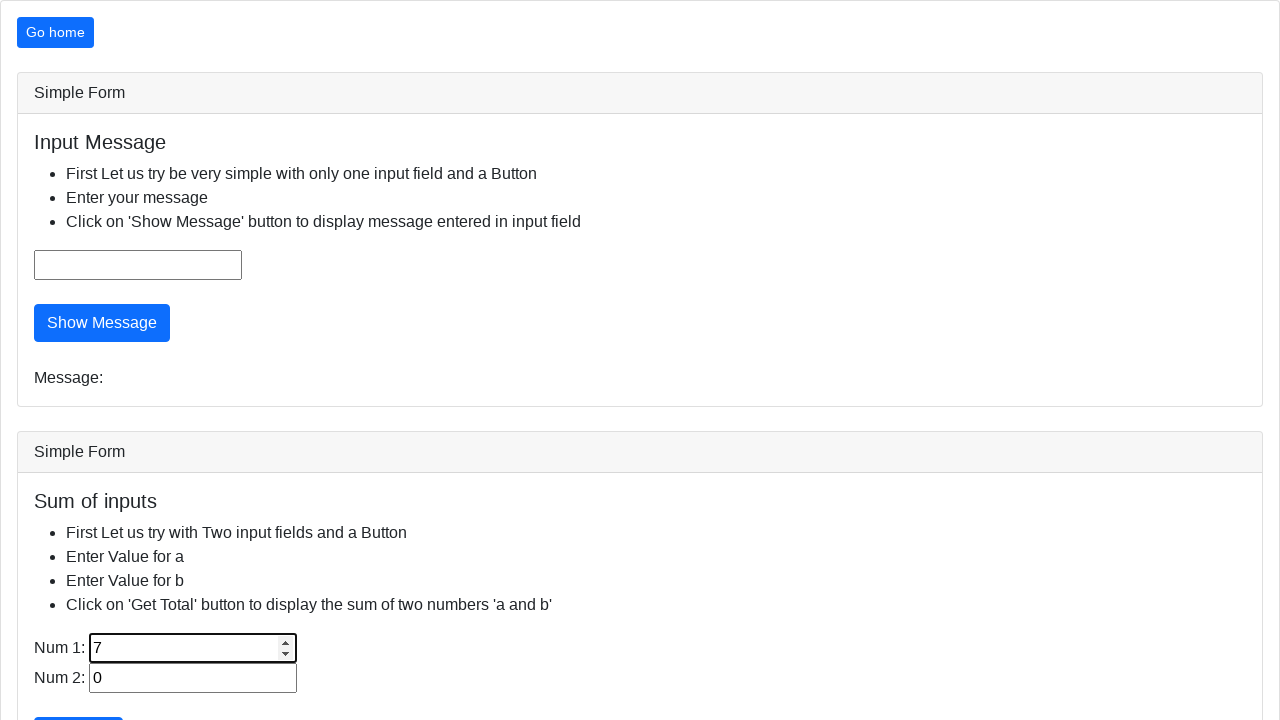

Entered second number (12) in sum calculator on //*[@id='sum2']
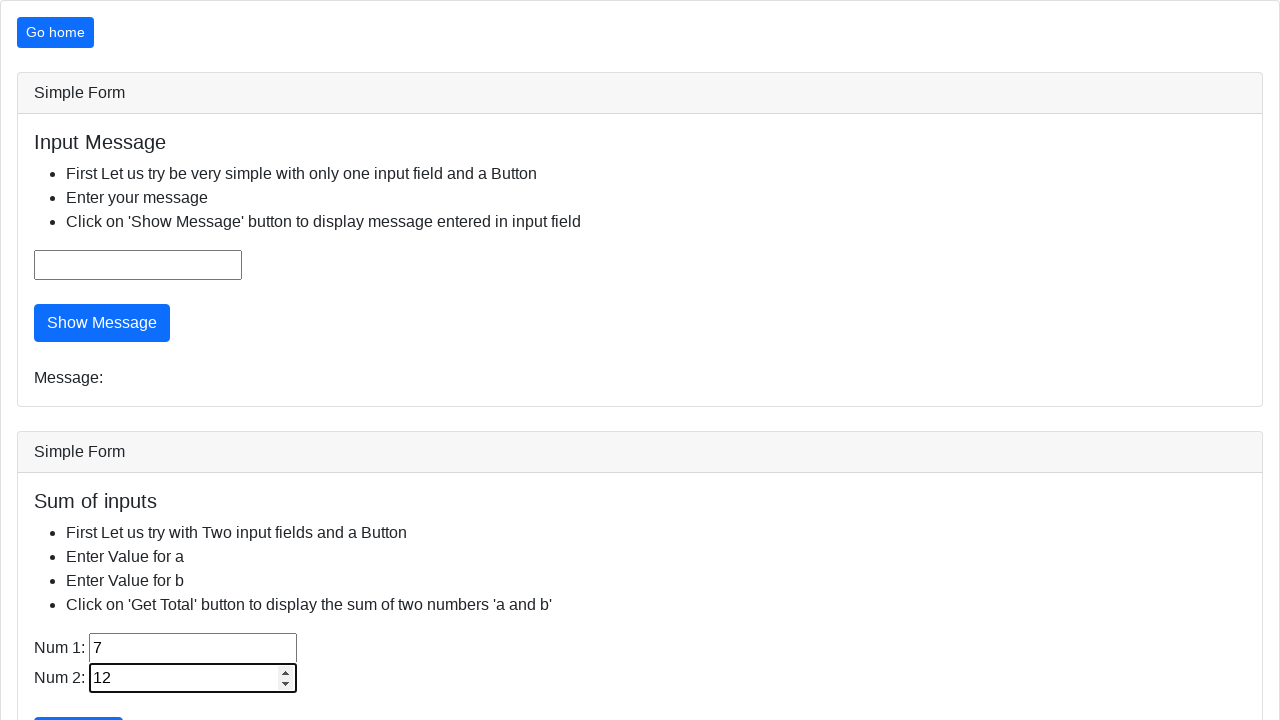

Clicked the sum button to calculate the result at (78, 701) on xpath=//*[@id='simple-form']/div[2]/div[2]/button
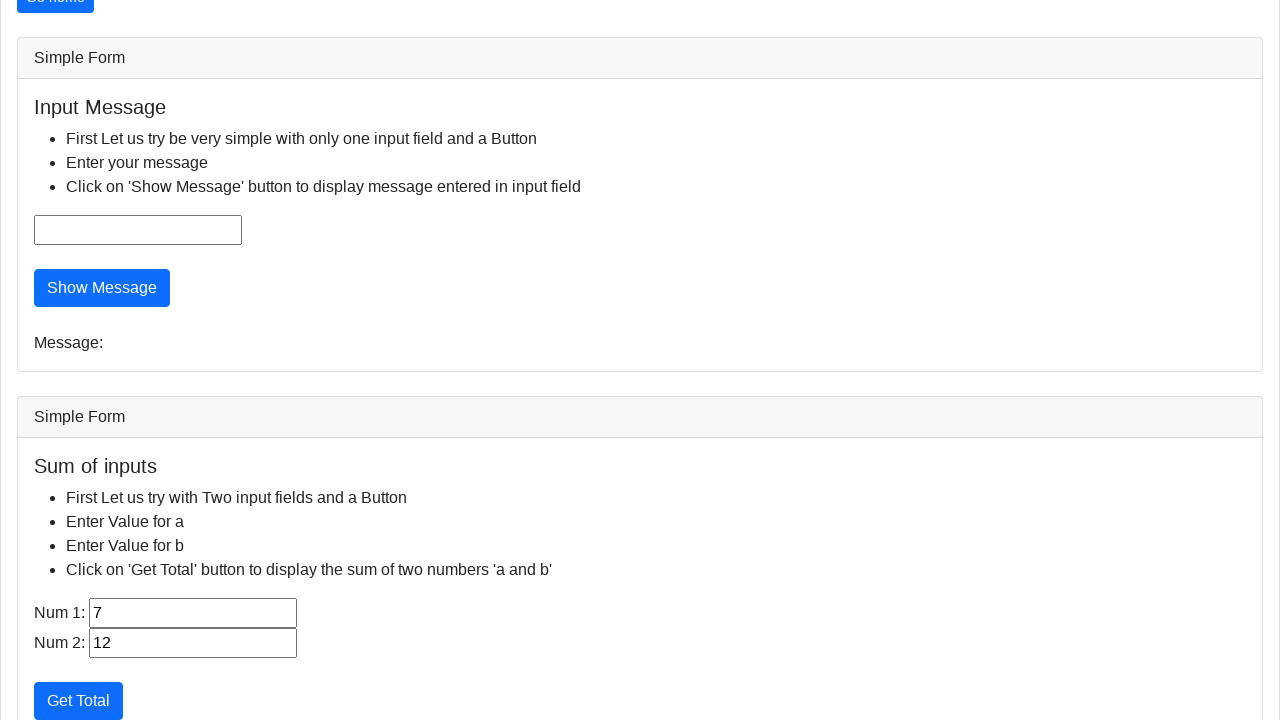

Result element loaded - sum calculation completed
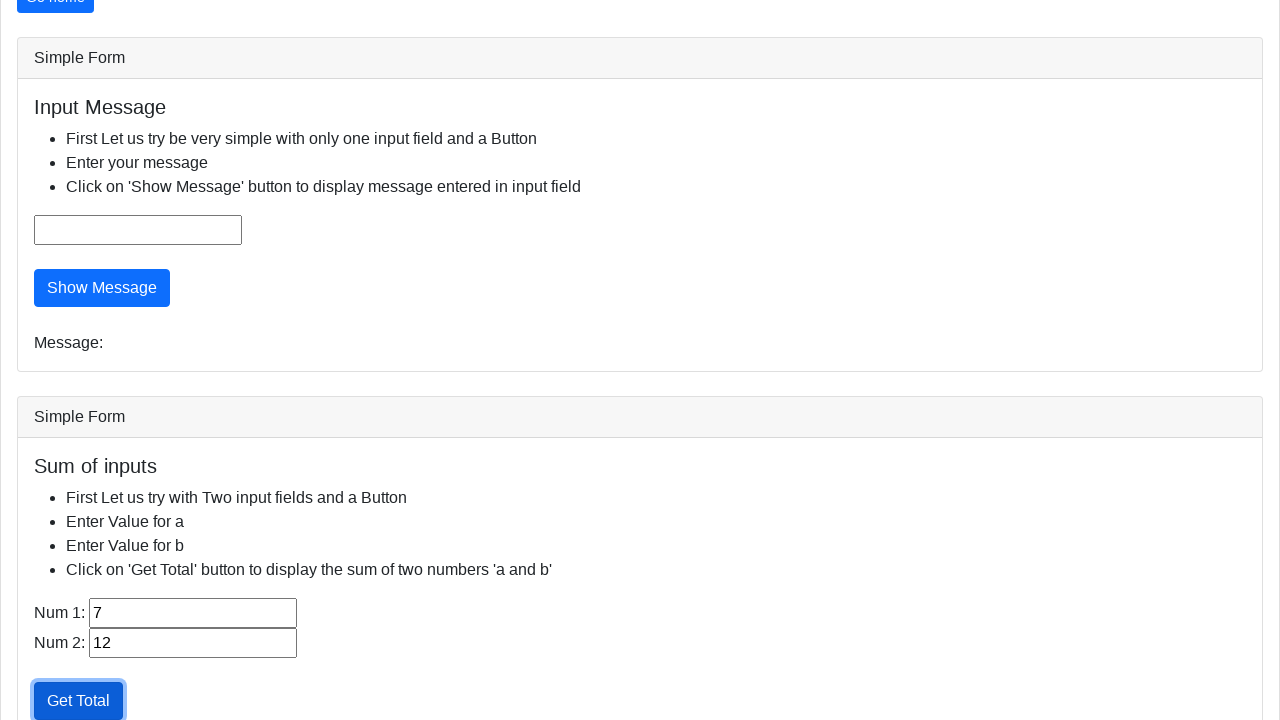

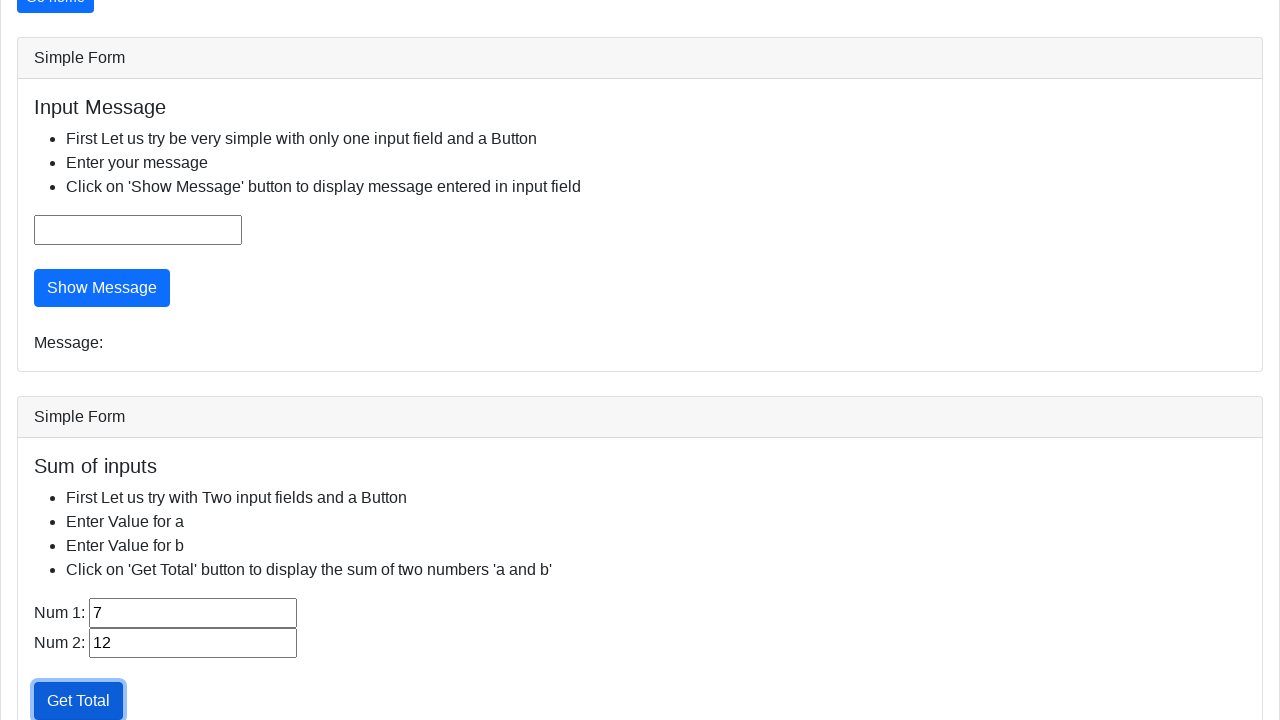